Tests table sorting functionality by clicking on the first column header and verifying that the data becomes sorted alphabetically.

Starting URL: https://rahulshettyacademy.com/seleniumPractise/#/offers

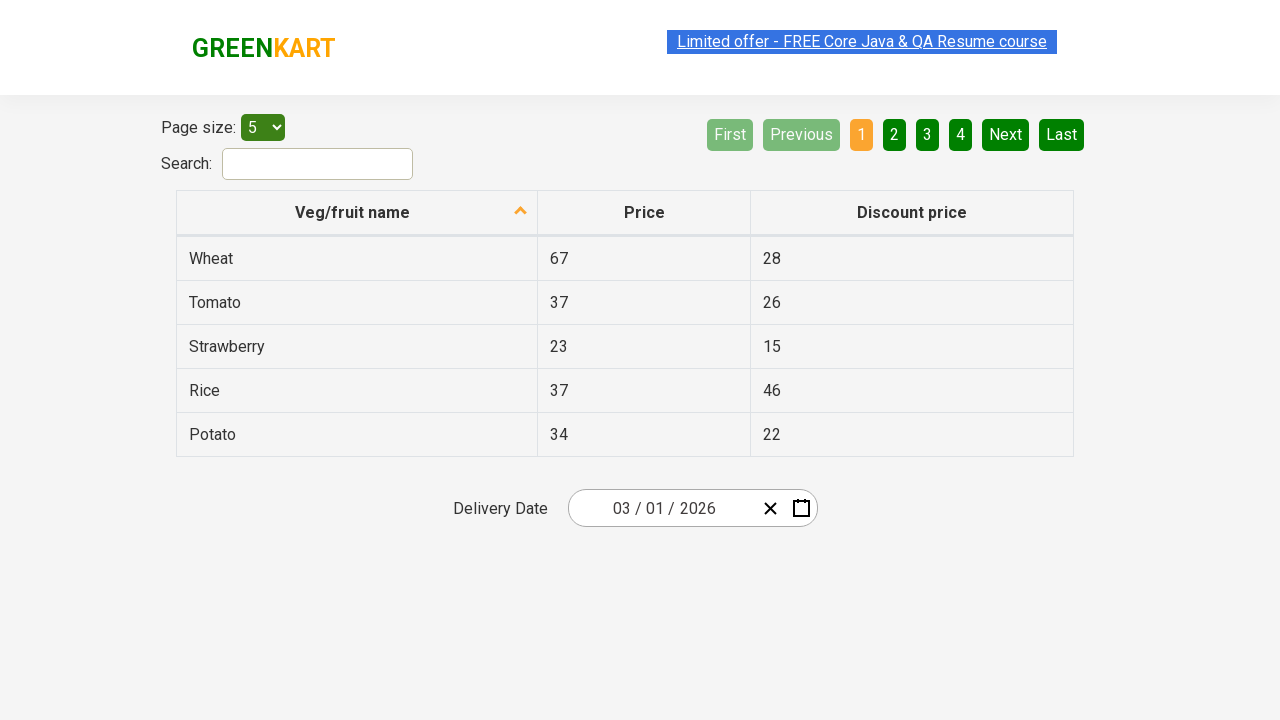

Clicked on the first column header to trigger sorting at (357, 213) on xpath=//tr/th[1]
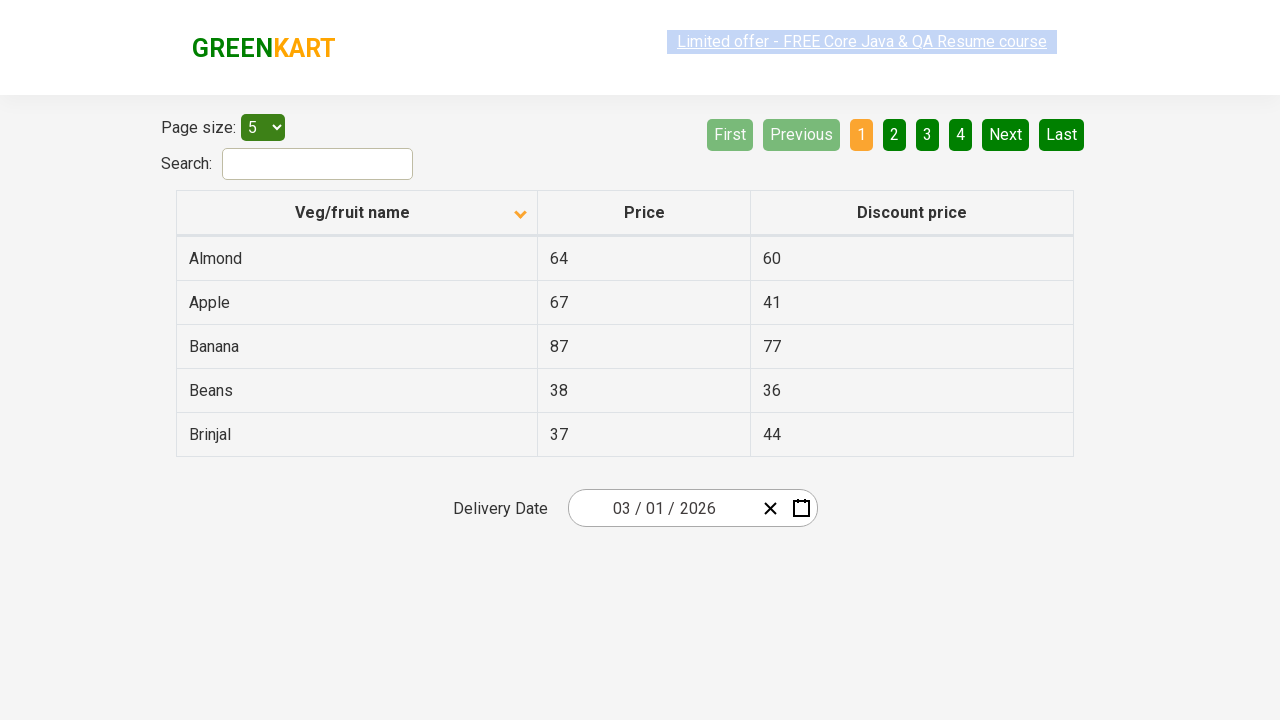

Waited for table data to load in first column
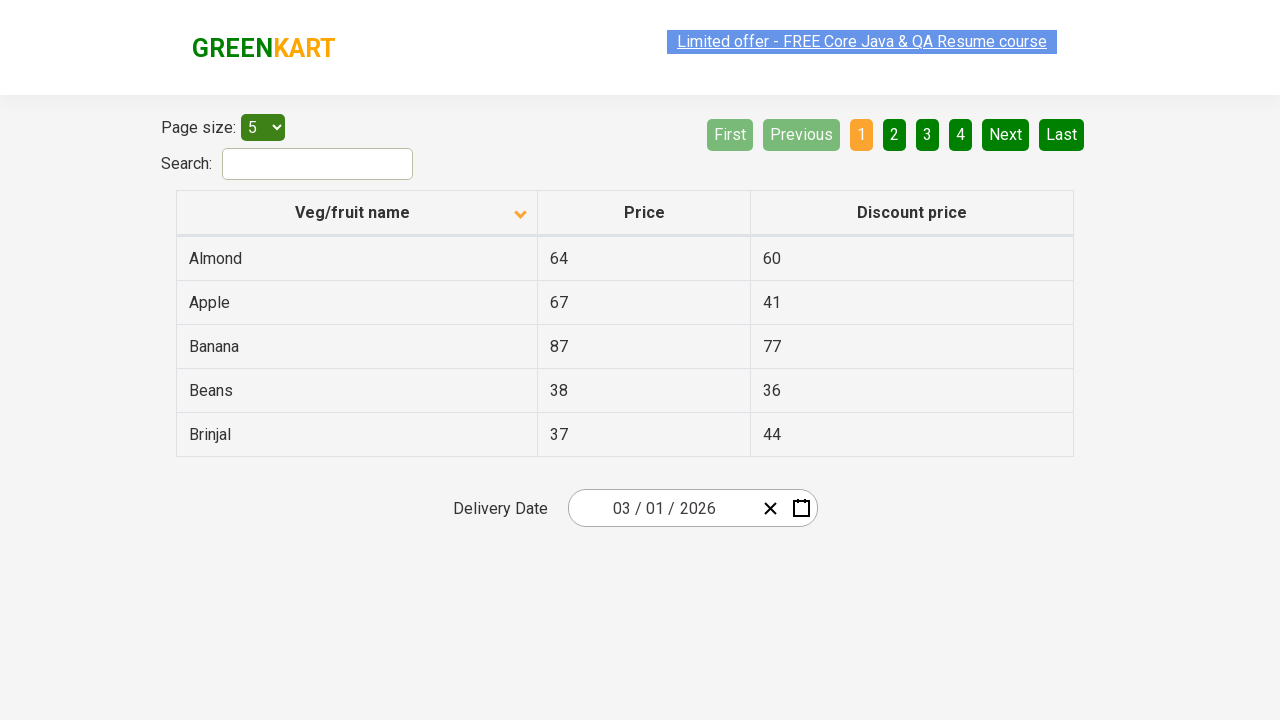

Captured all text from the first column cells
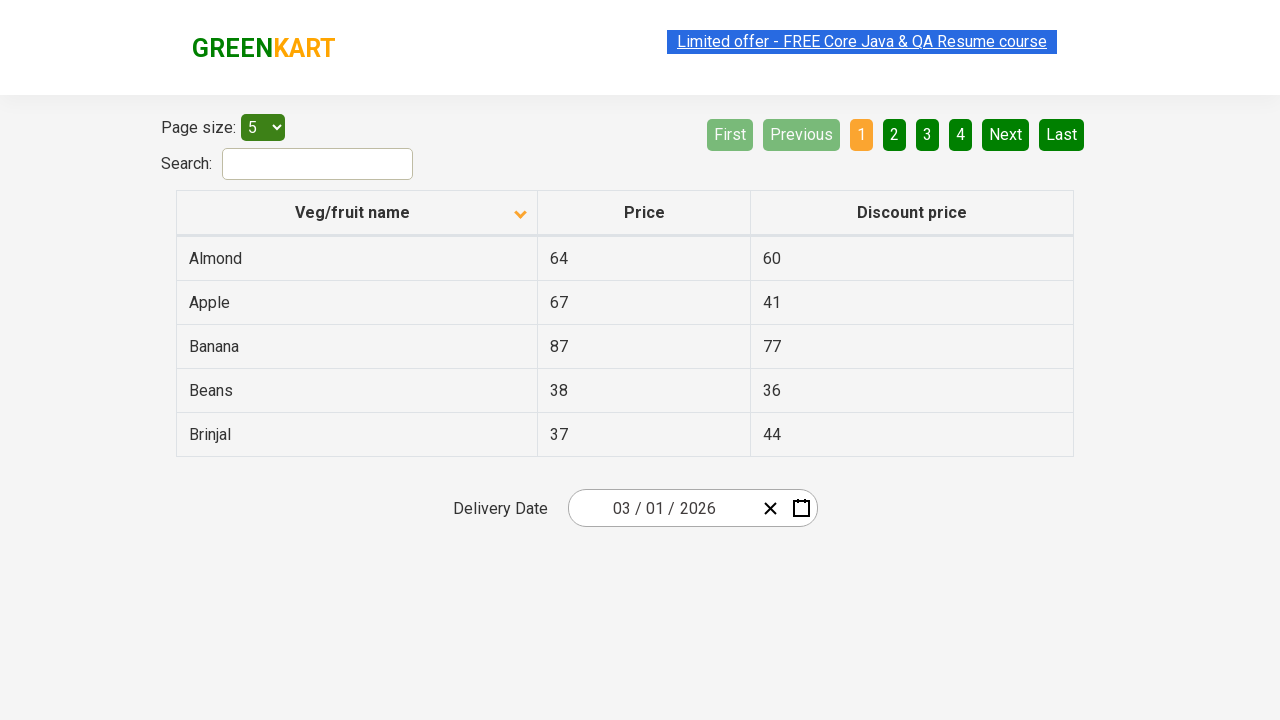

Created sorted version of the column data
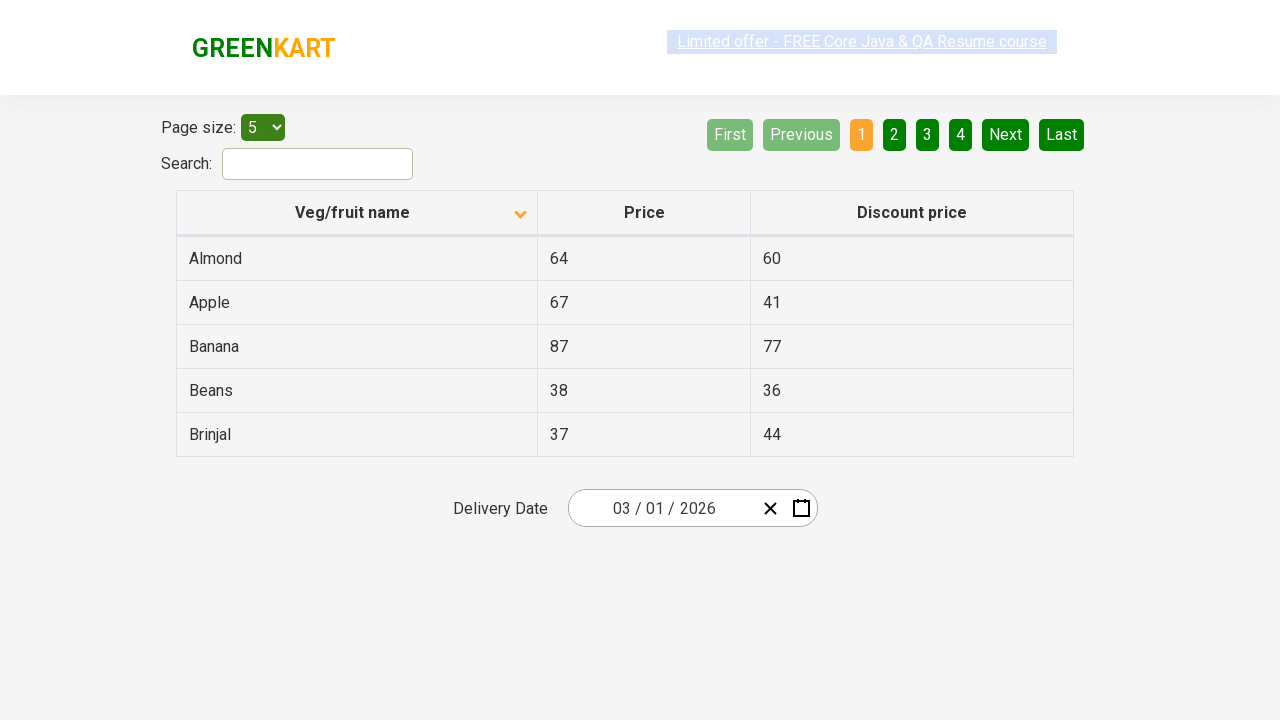

Verified that the table data is sorted in ascending alphabetical order
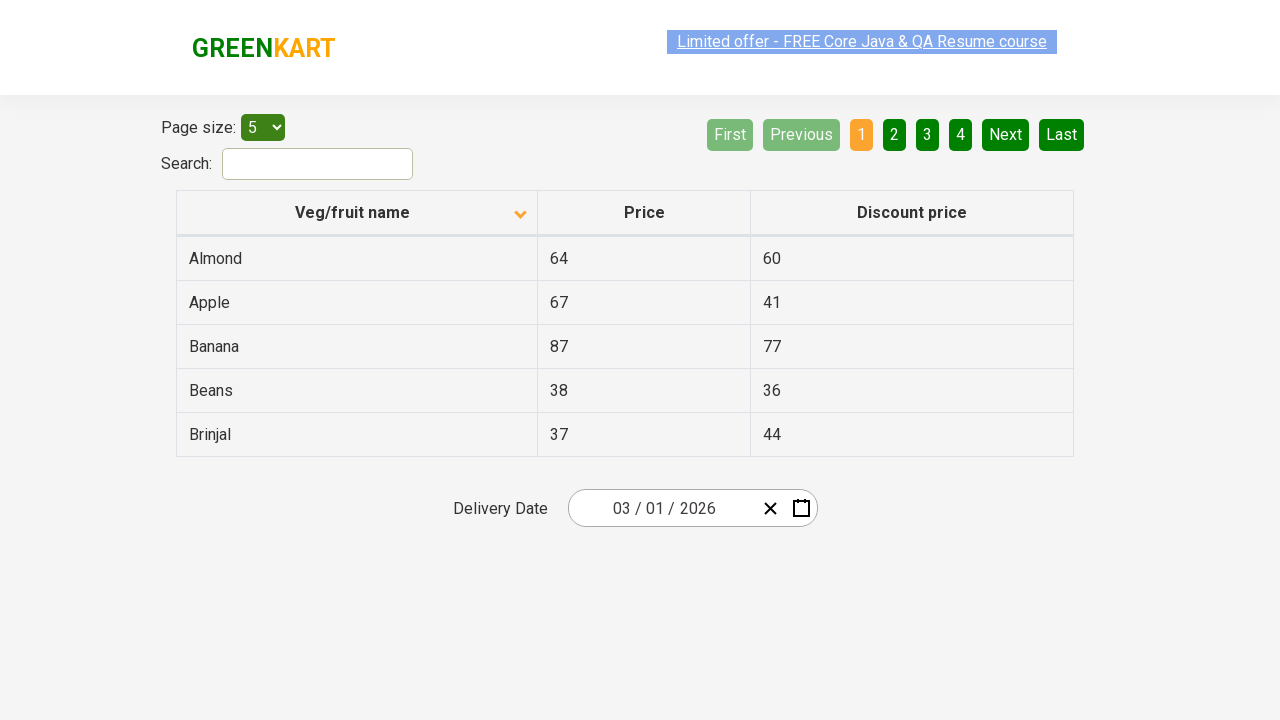

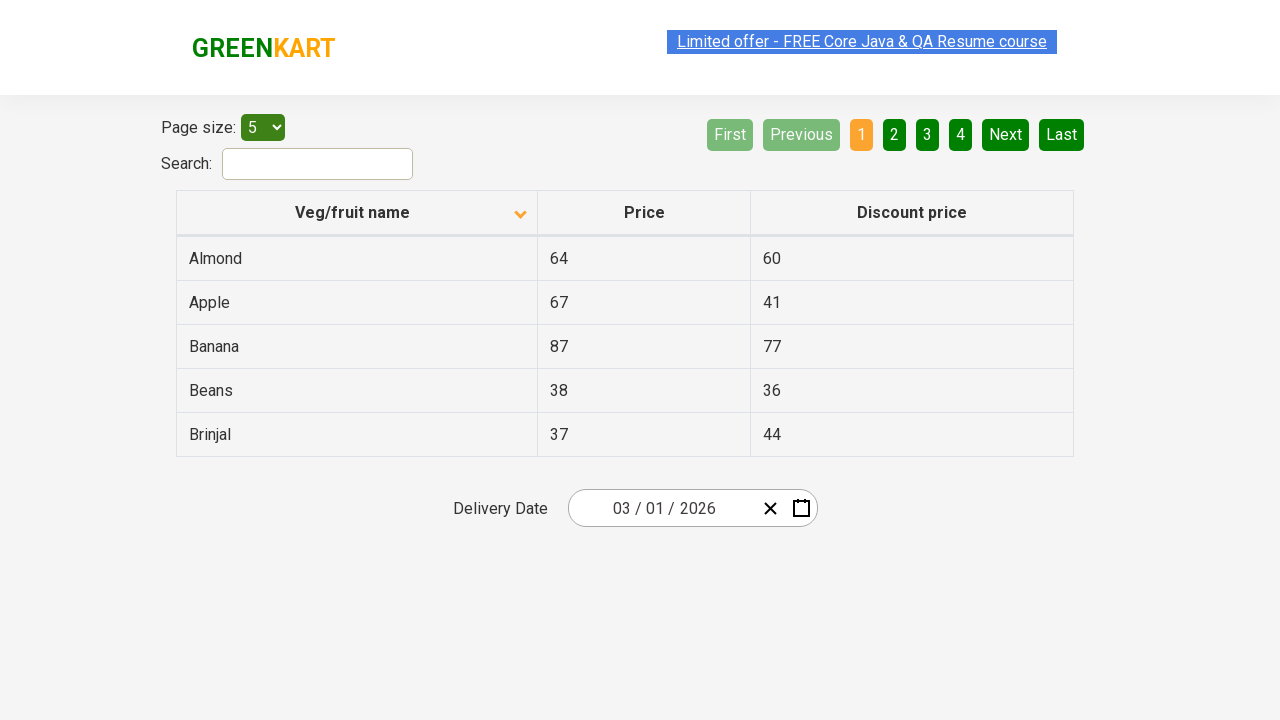